Tests JavaScript alert handling by entering text in a name field, triggering an alert, accepting it, then triggering a confirm dialog and dismissing it.

Starting URL: https://rahulshettyacademy.com/AutomationPractice/

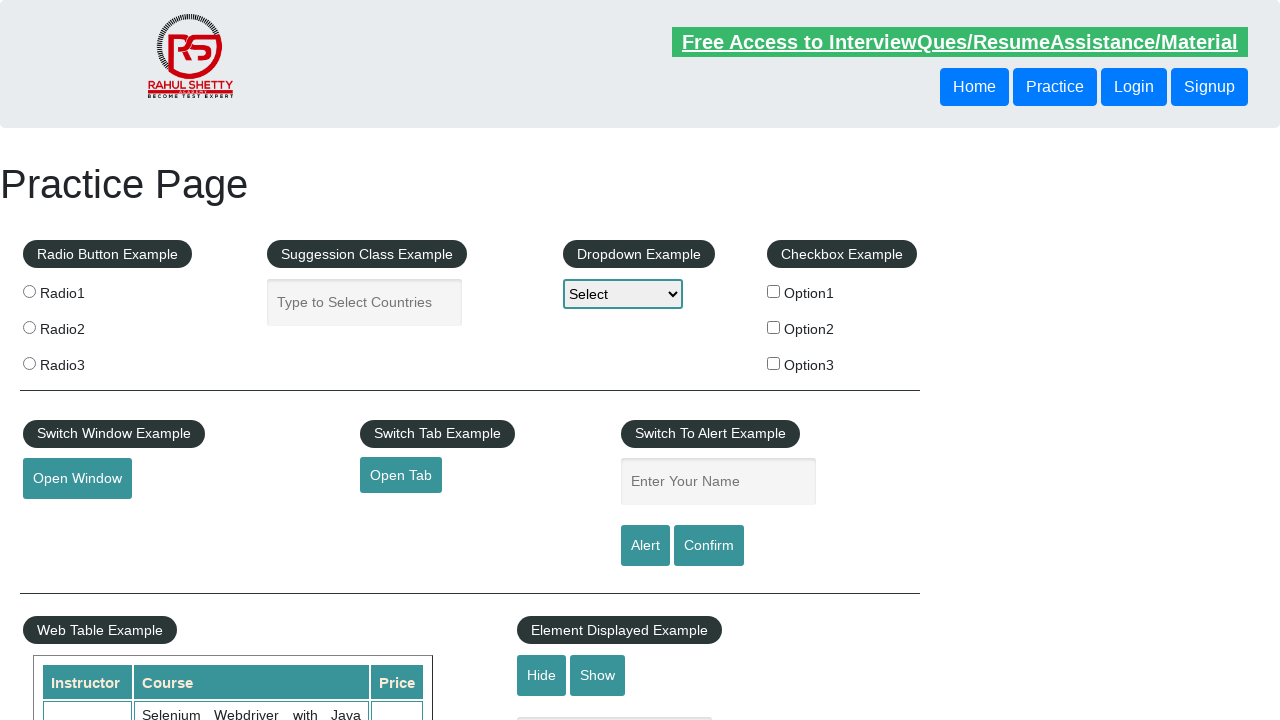

Filled name field with 'shefali' on #name
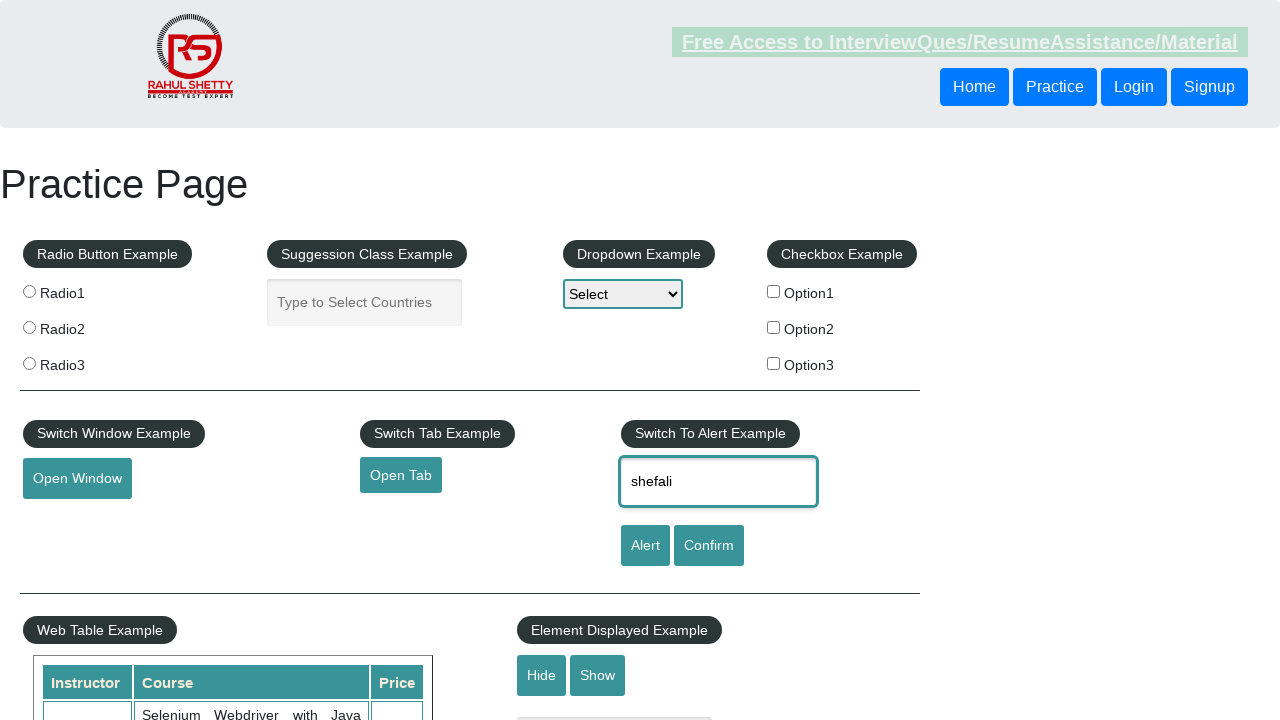

Clicked alert button to trigger JavaScript alert at (645, 546) on #alertbtn
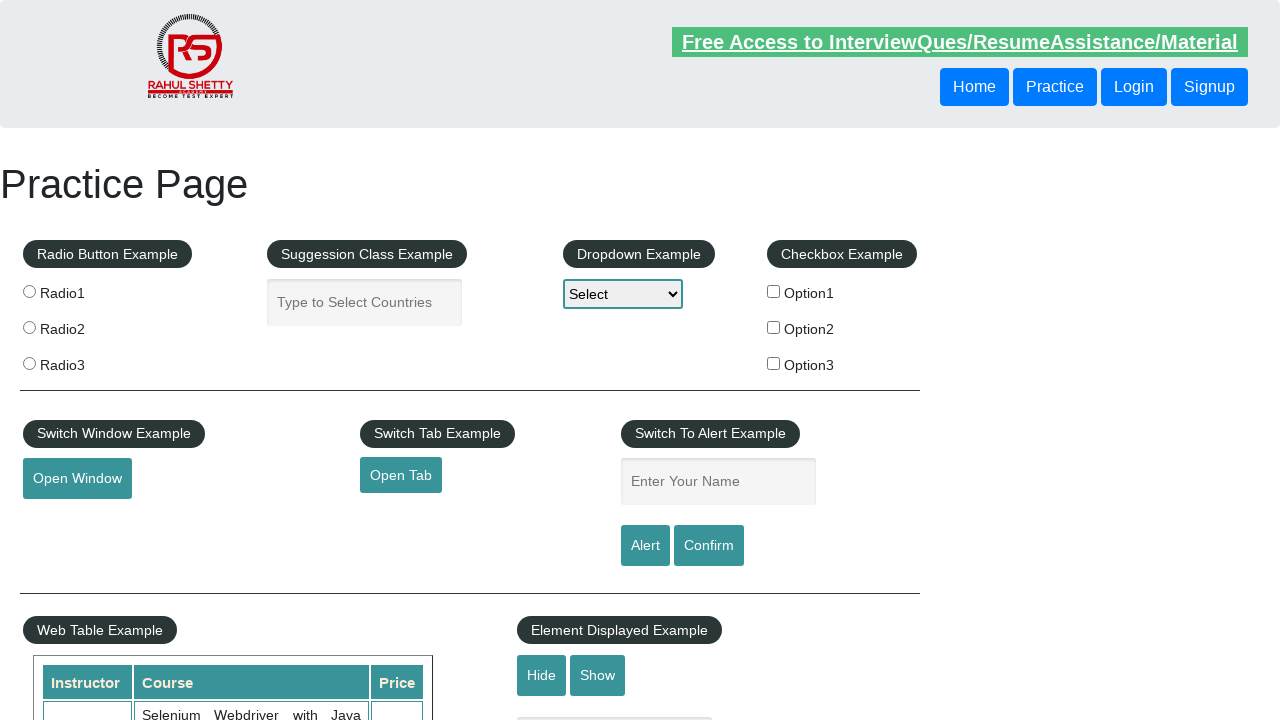

Set up dialog handler to accept alert
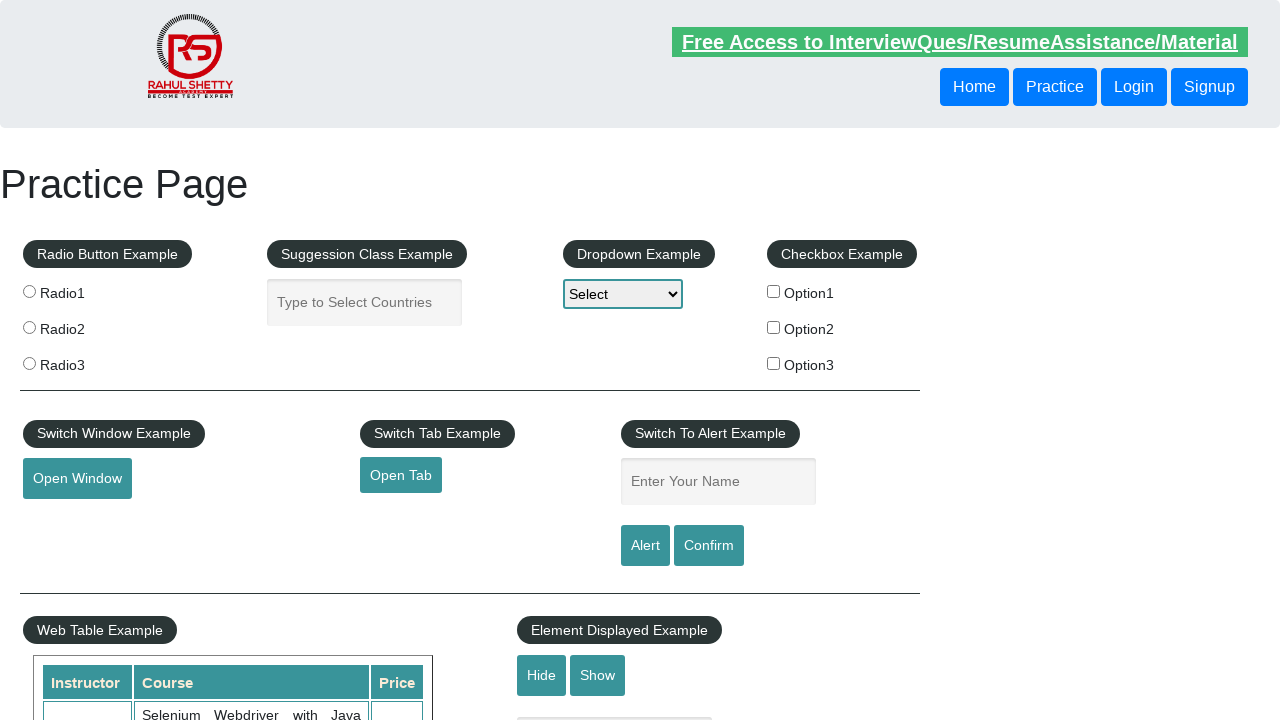

Waited 500ms for alert to be processed
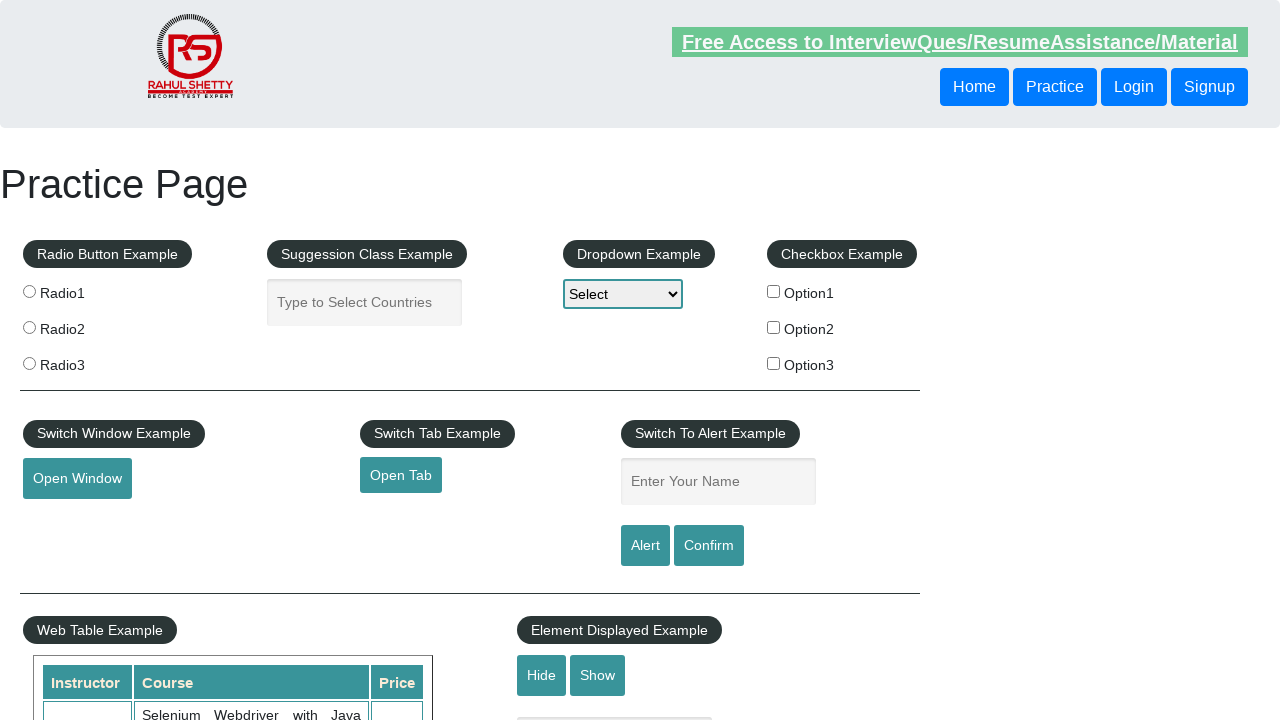

Set up dialog handler to dismiss confirm dialog
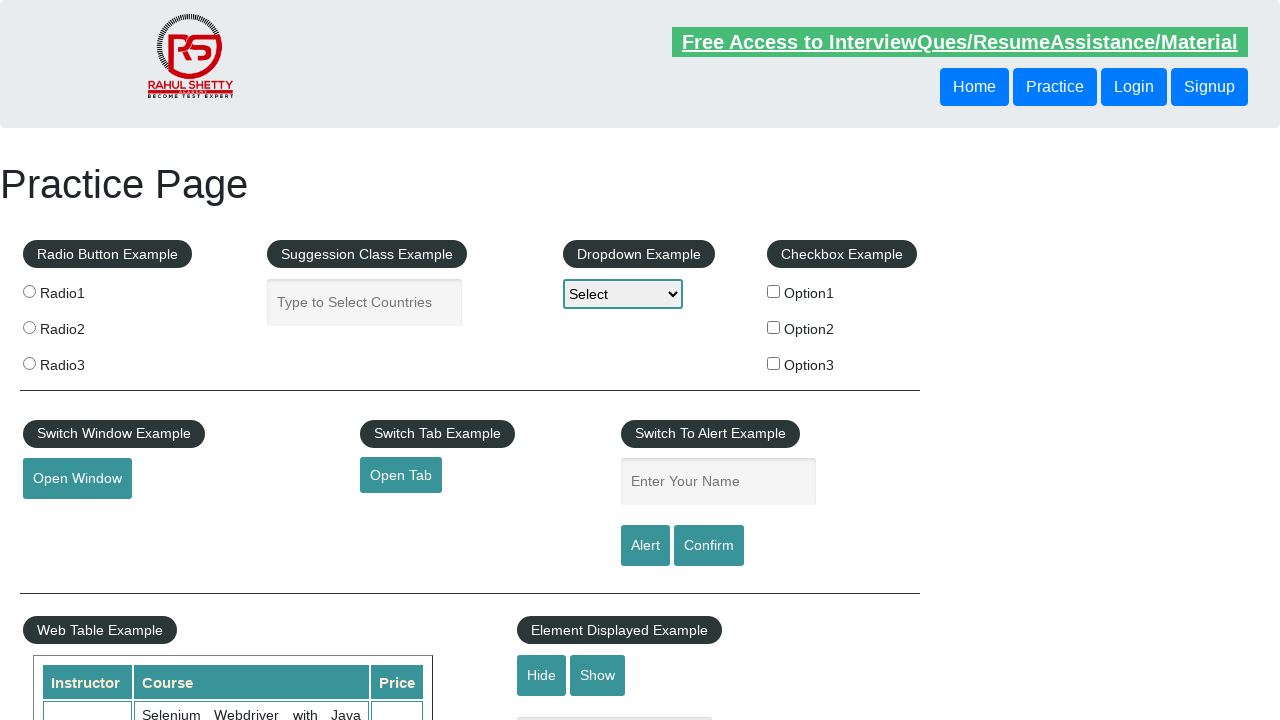

Clicked confirm button to trigger confirm dialog at (709, 546) on #confirmbtn
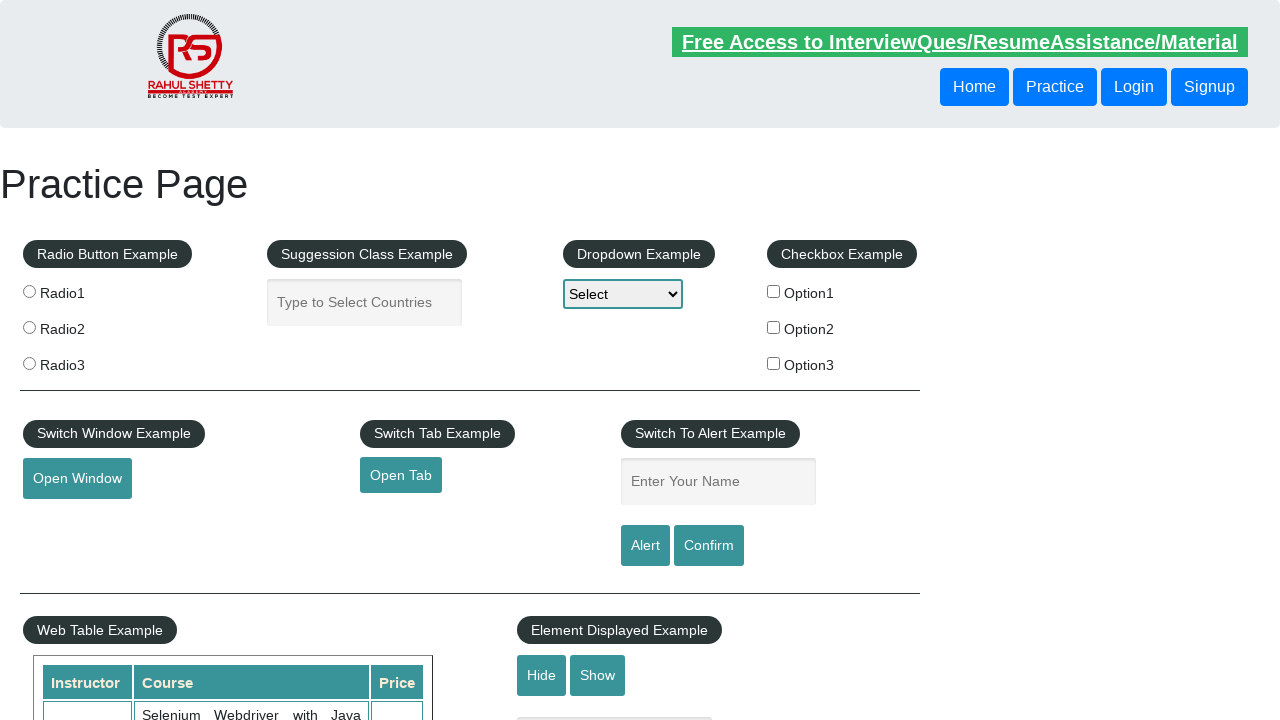

Waited 500ms for confirm dialog to be processed
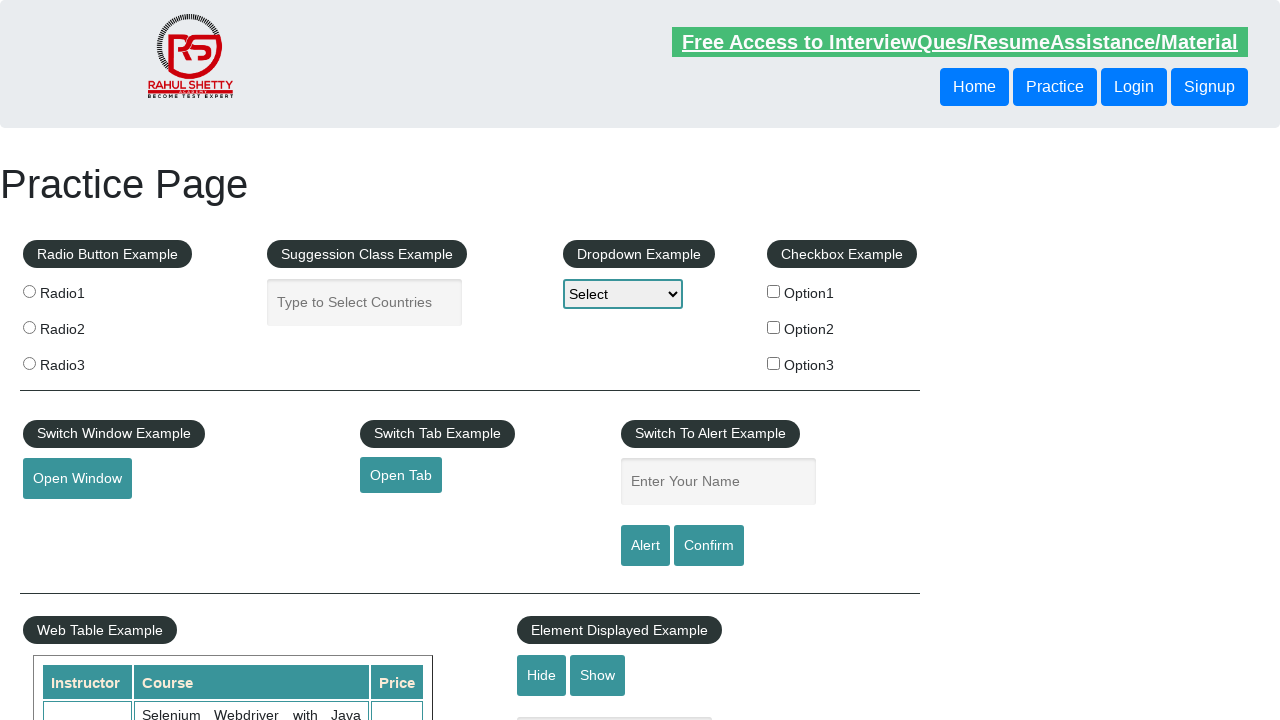

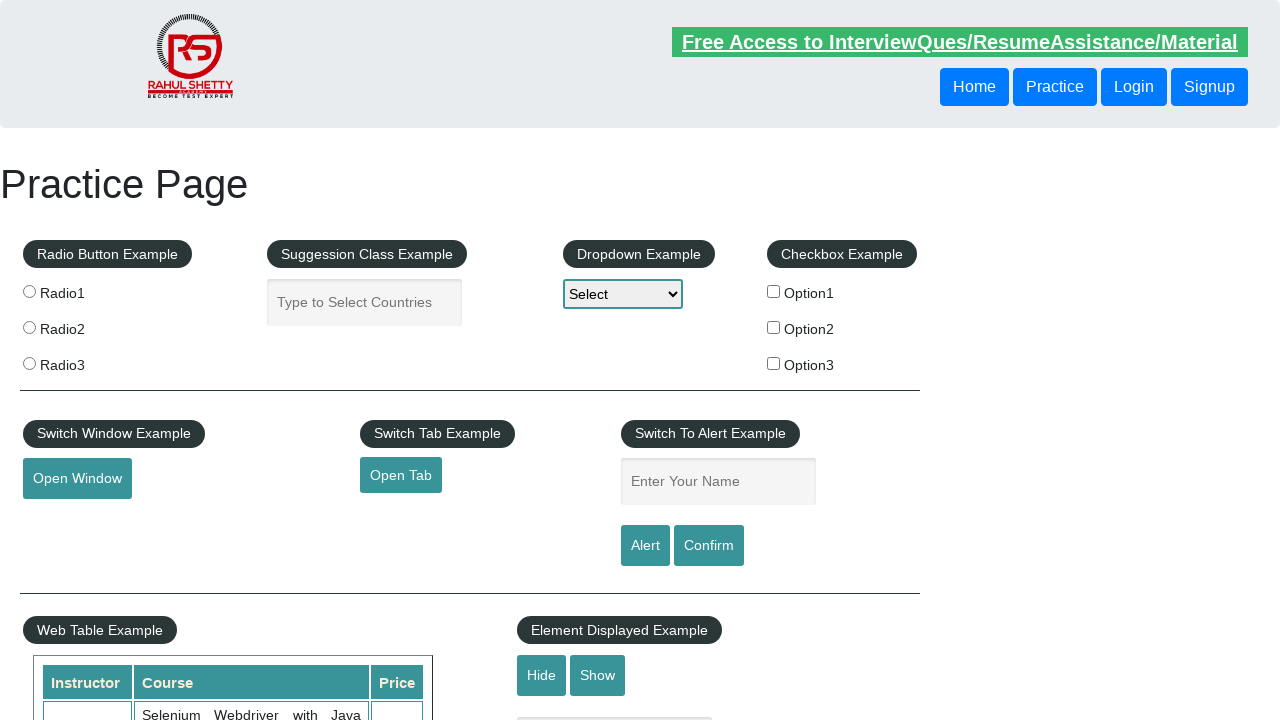